Navigates to a "What is my IP" page to verify proxy configuration by displaying the current IP address and location information

Starting URL: https://www.whatismyip.com/es/mi-ip-ubicacion/

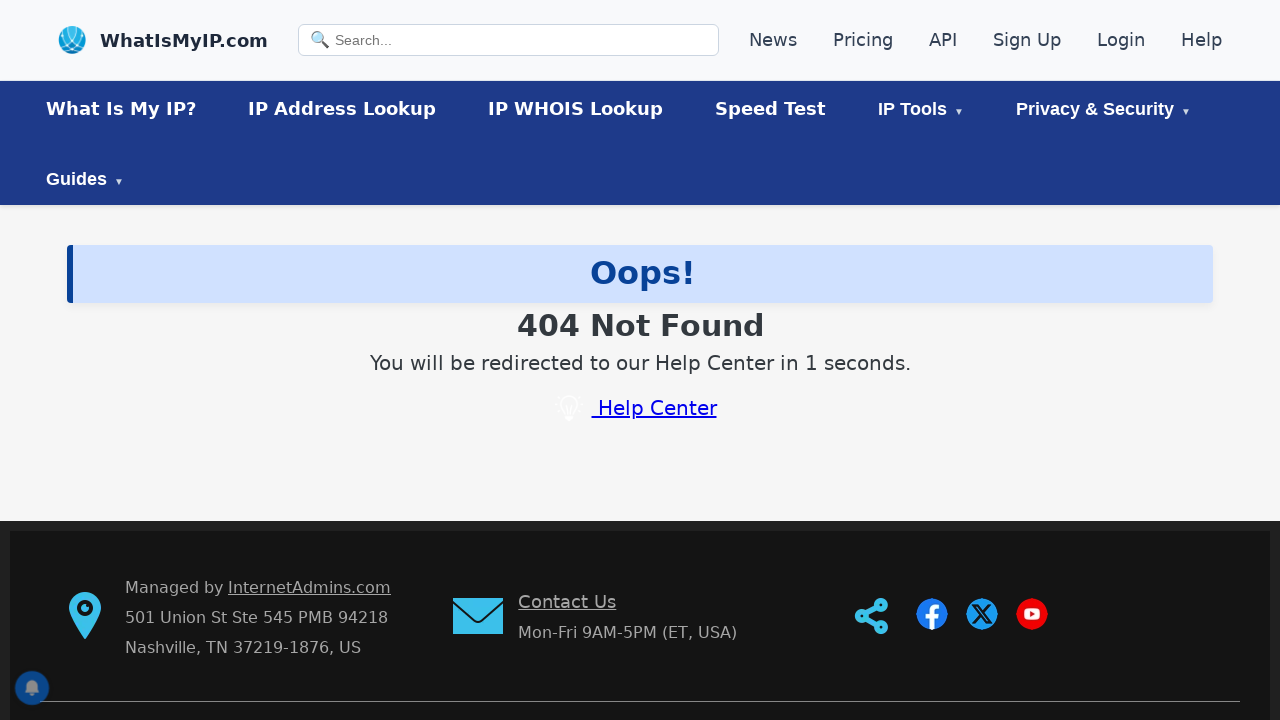

Navigated to 'What is my IP' page to check proxy configuration
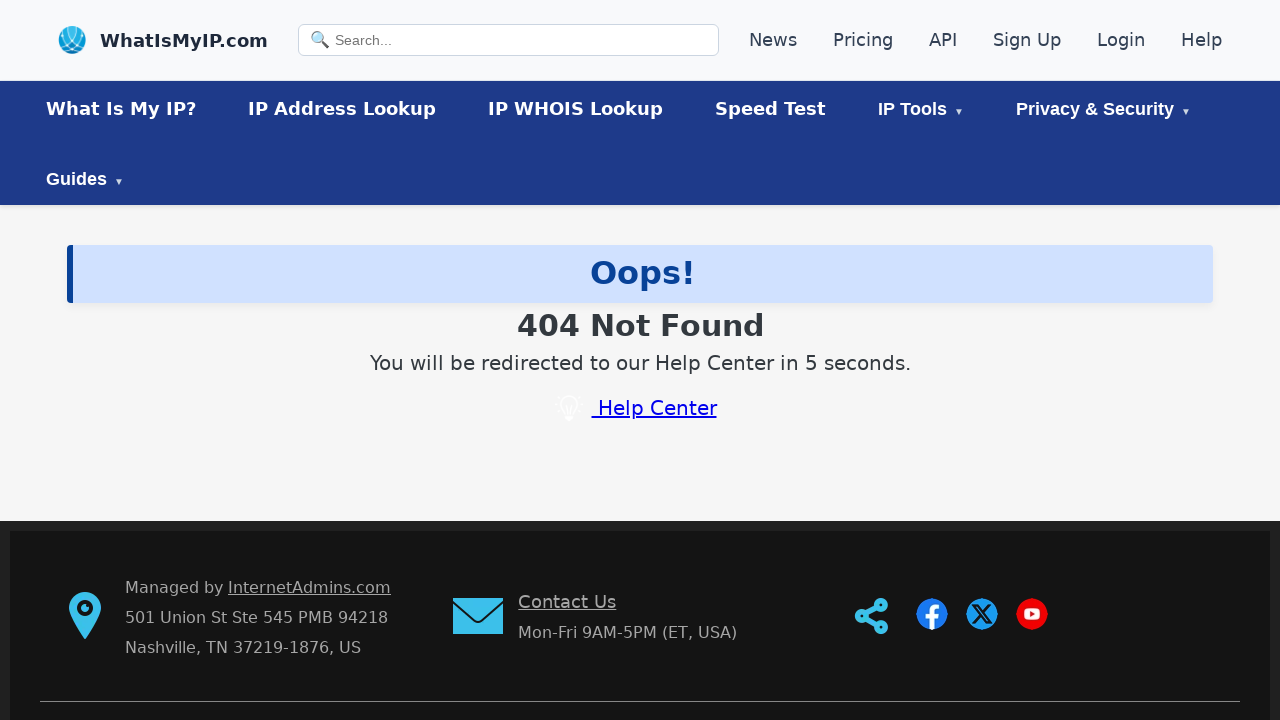

Page body loaded
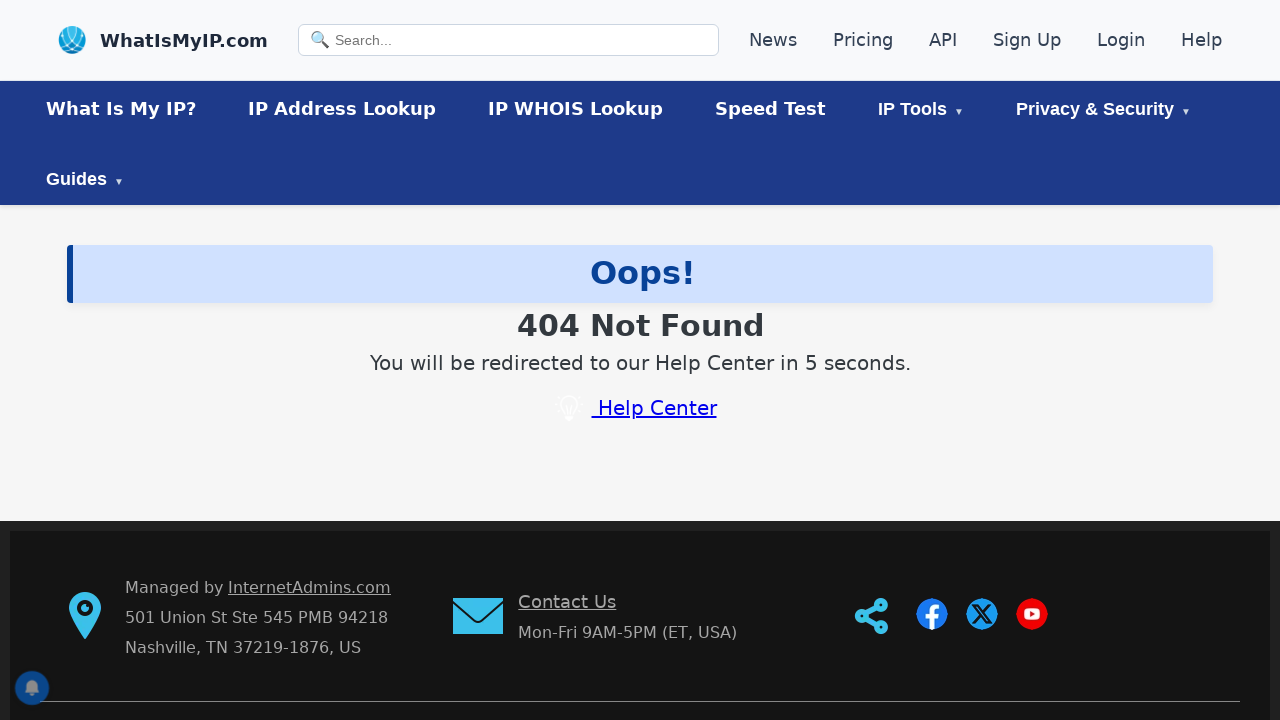

Network idle state reached - IP information and location data loaded
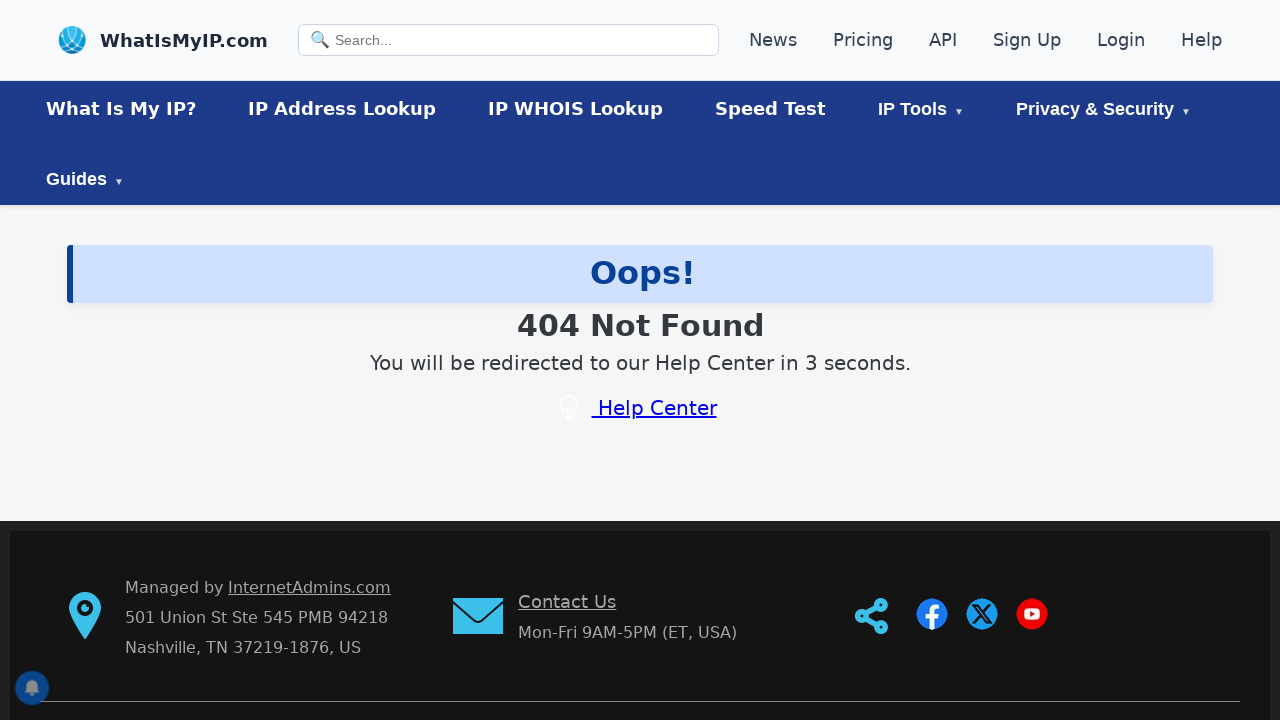

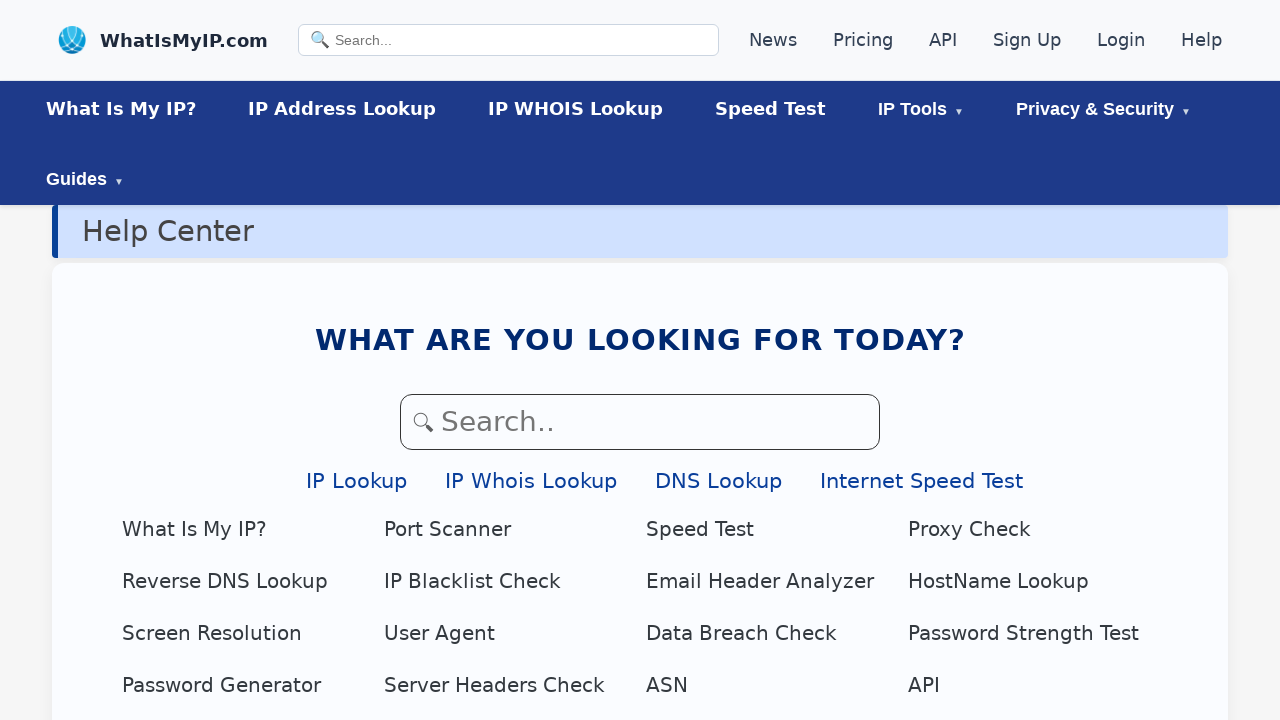